Tests user registration by filling out the registration form with name, email, password, and phone details

Starting URL: https://alada.vn

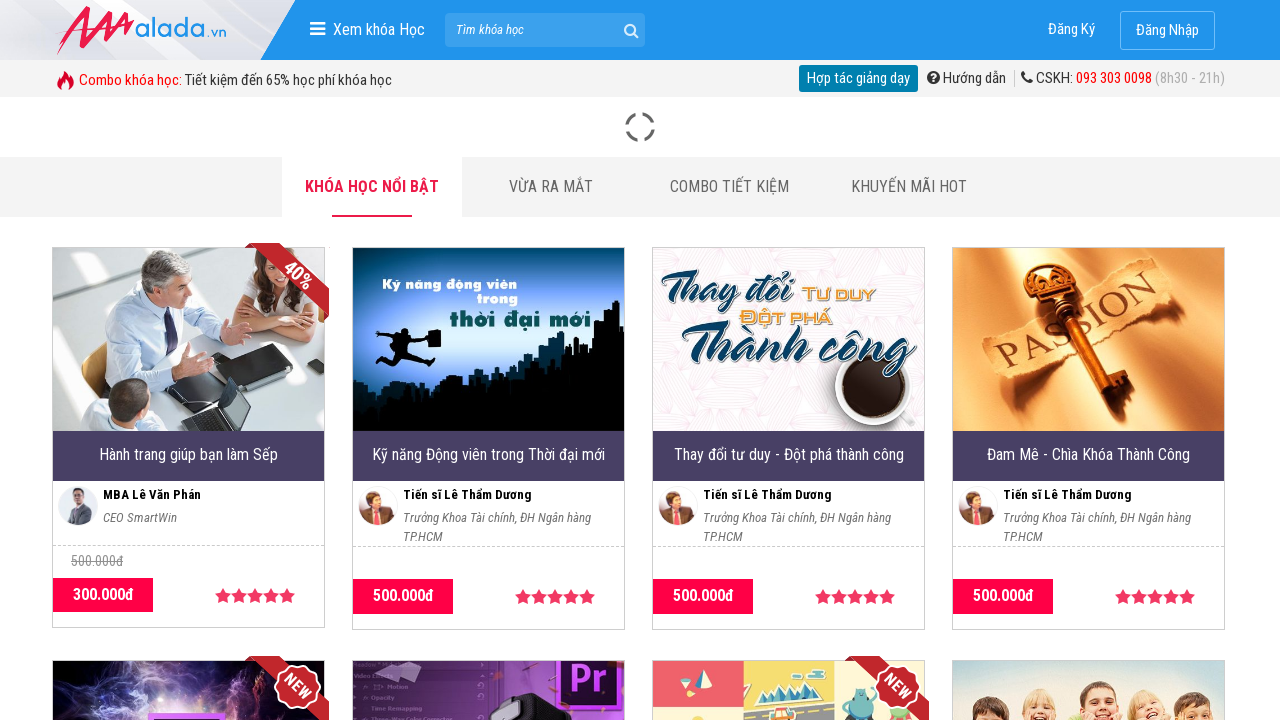

Clicked on registration link at (1072, 30) on xpath=//a[@href='https://alada.vn/tai-khoan/dang-ky.html']
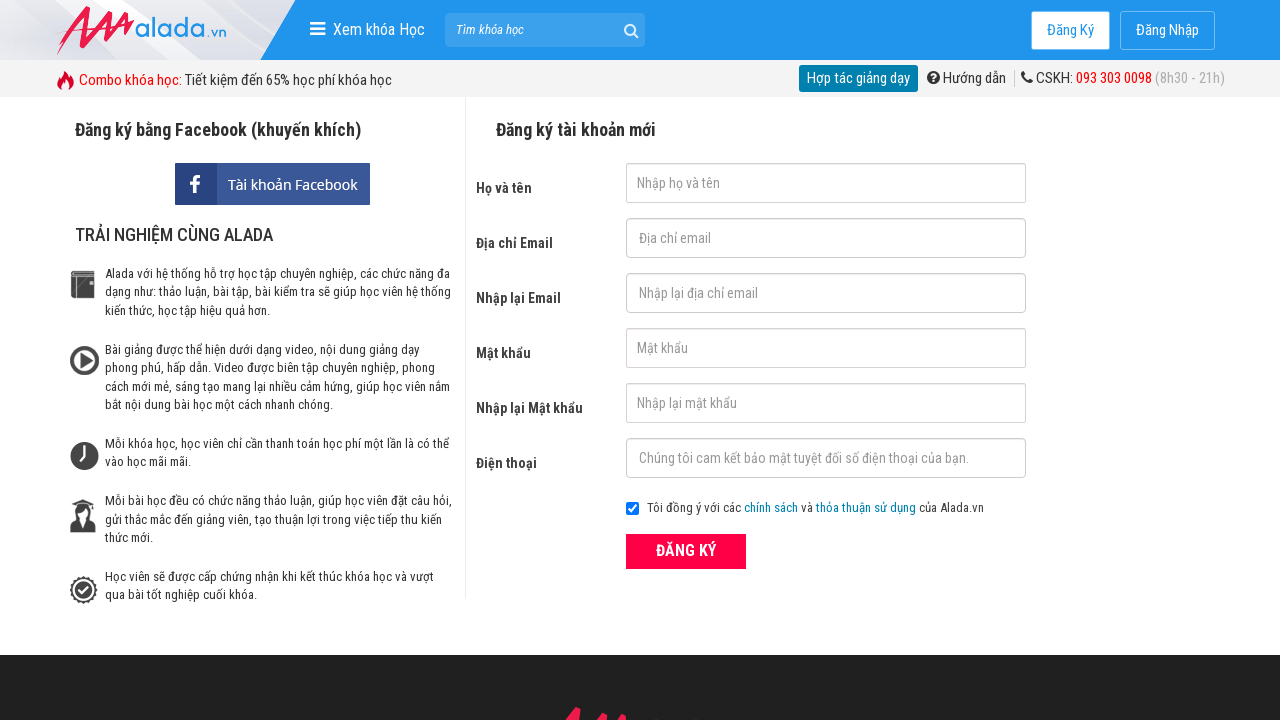

Filled name field with 'John Doe' on //input[@id='txtFirstname']
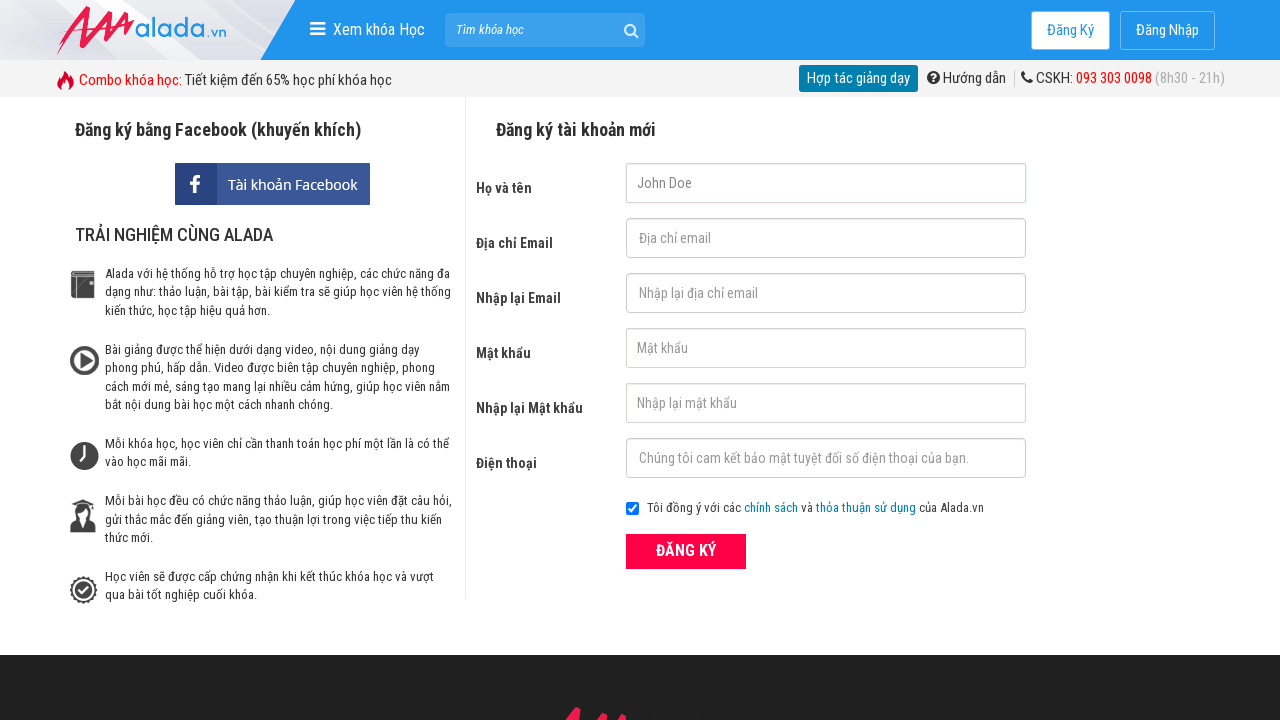

Filled email field with 'testuser384@example.com' on //input[@id='txtEmail']
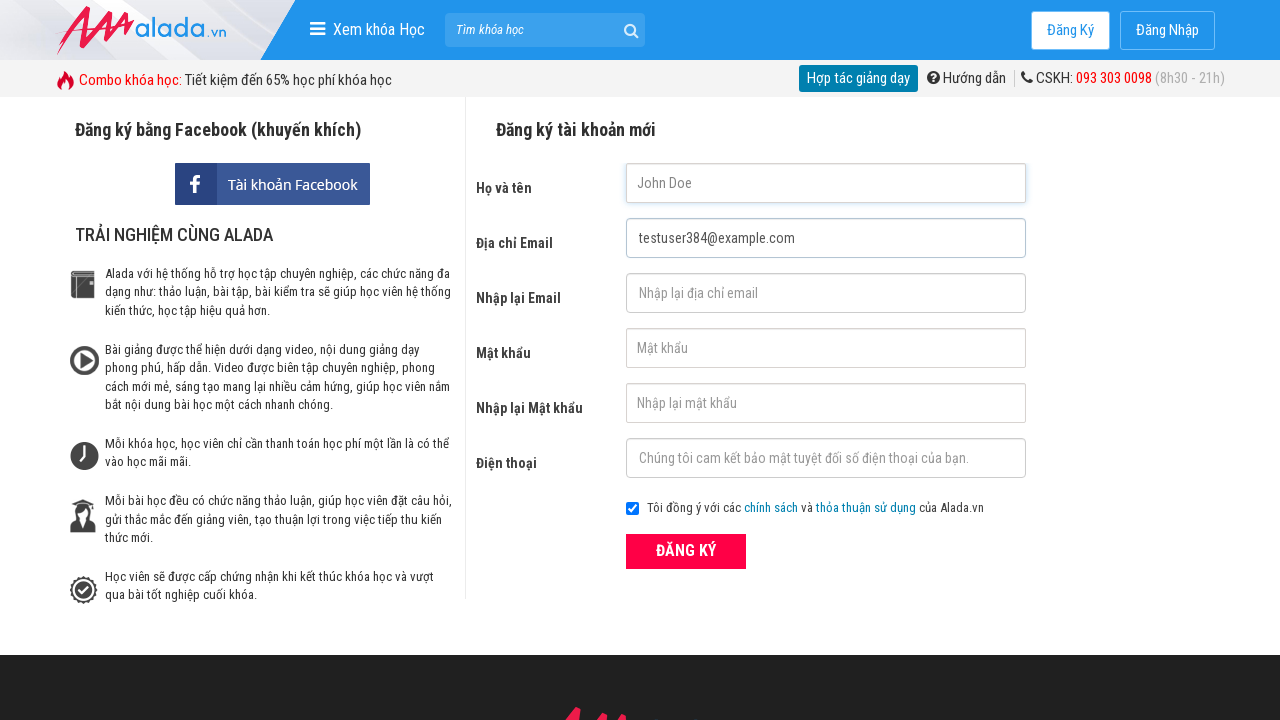

Filled confirm email field with 'testuser384@example.com' on //input[@id='txtCEmail']
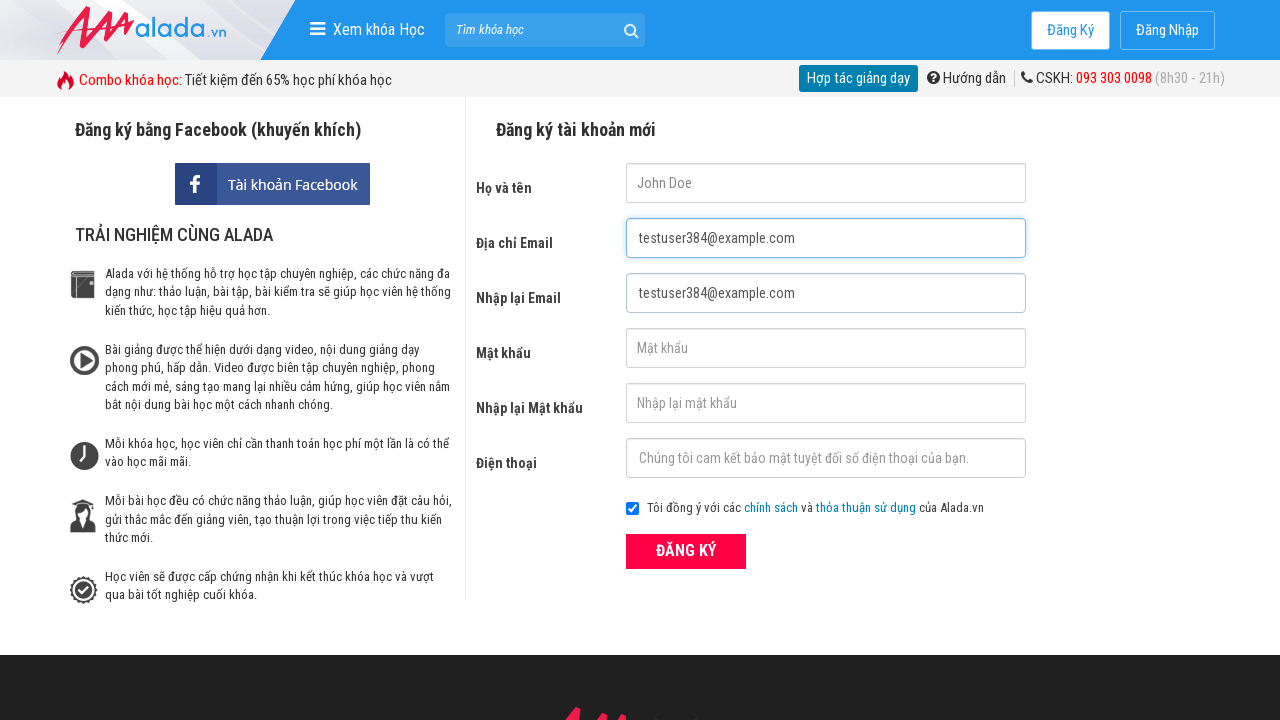

Filled password field with 'TestPass123!' on //input[@id='txtPassword']
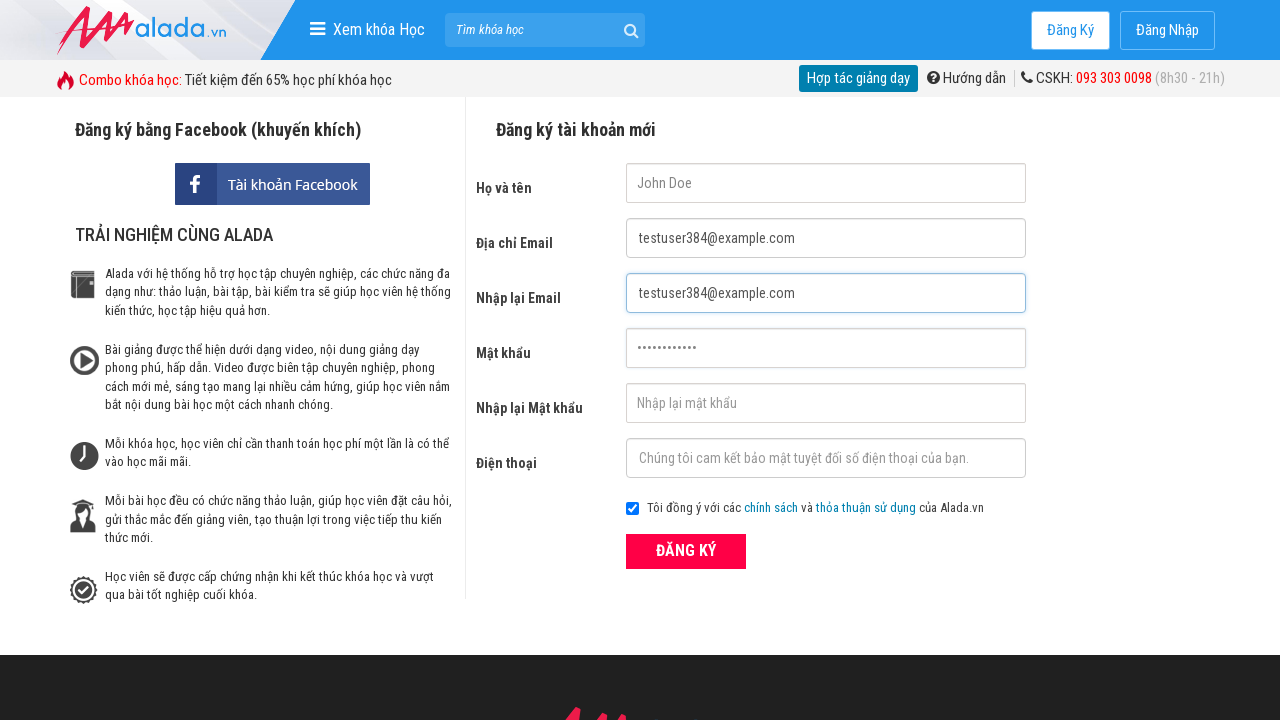

Filled confirm password field with 'TestPass123!' on //input[@id='txtCPassword']
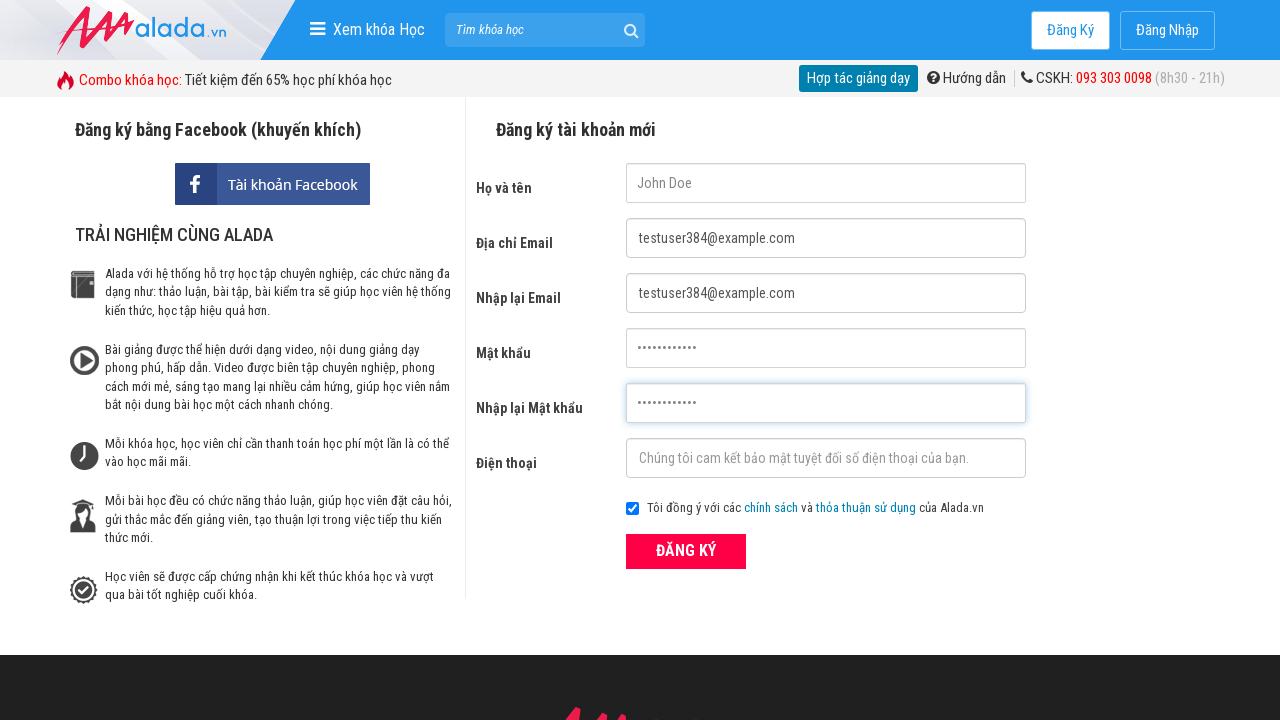

Filled phone field with '0912345678' on //input[@id='txtPhone']
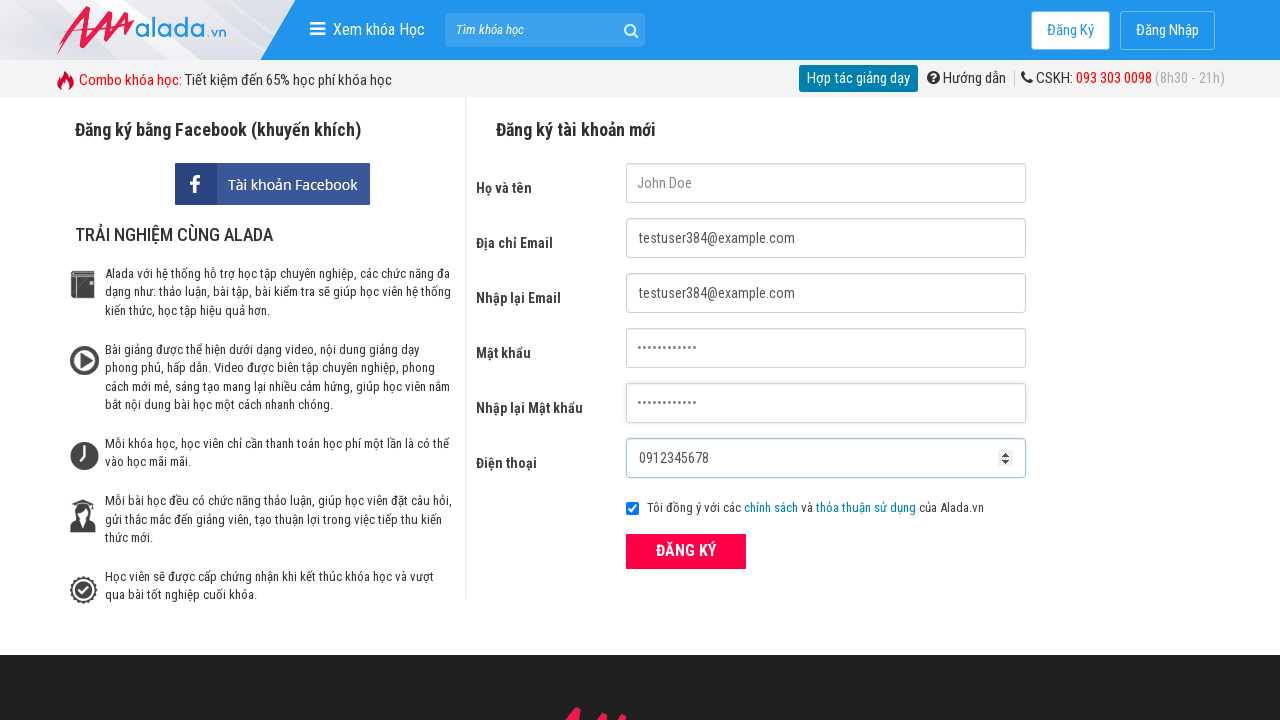

Clicked ĐĂNG KÝ button to submit registration form at (686, 551) on xpath=//button[text()='ĐĂNG KÝ' and @class='btn_pink_sm fs16']
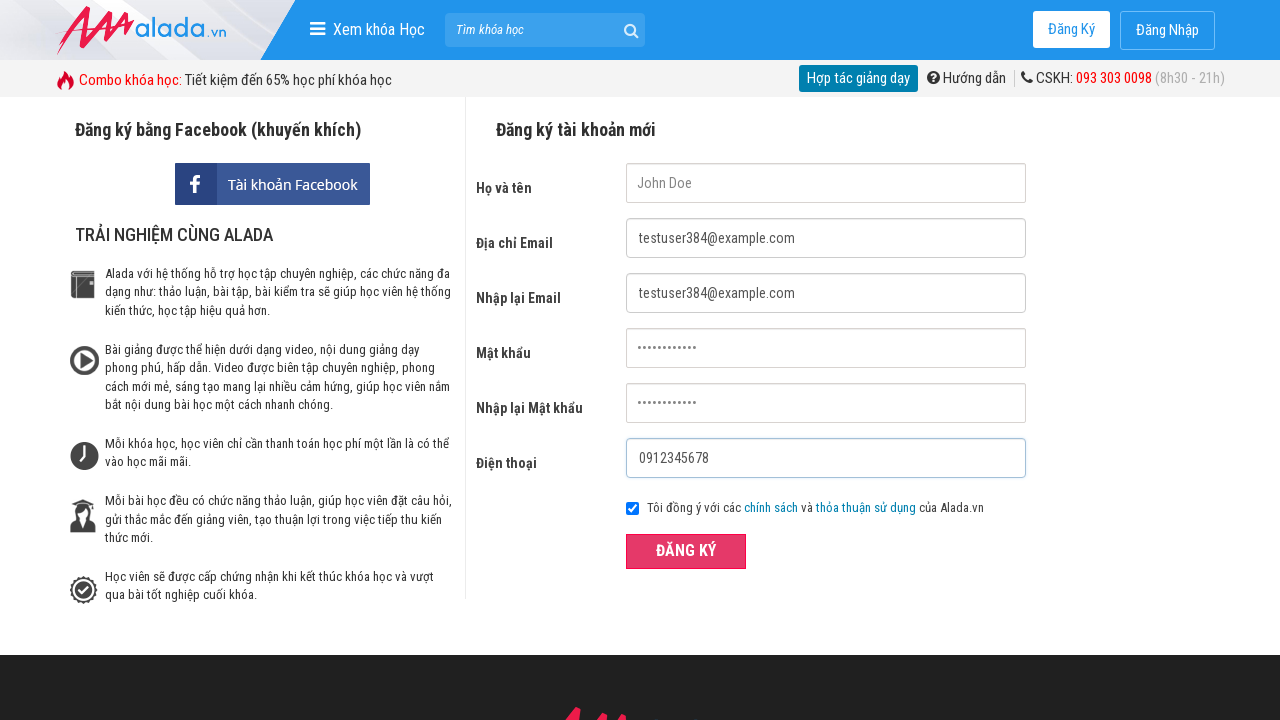

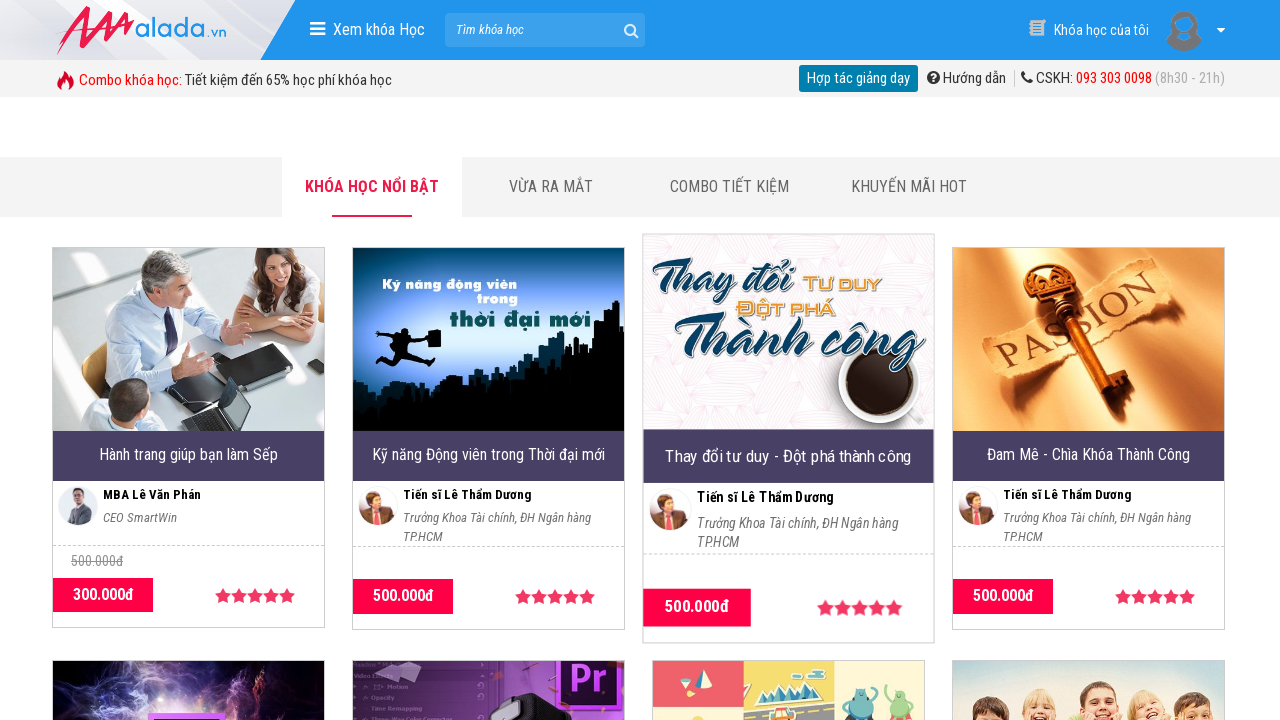